Tests that the complete all checkbox updates state when individual items are completed or cleared

Starting URL: https://demo.playwright.dev/todomvc

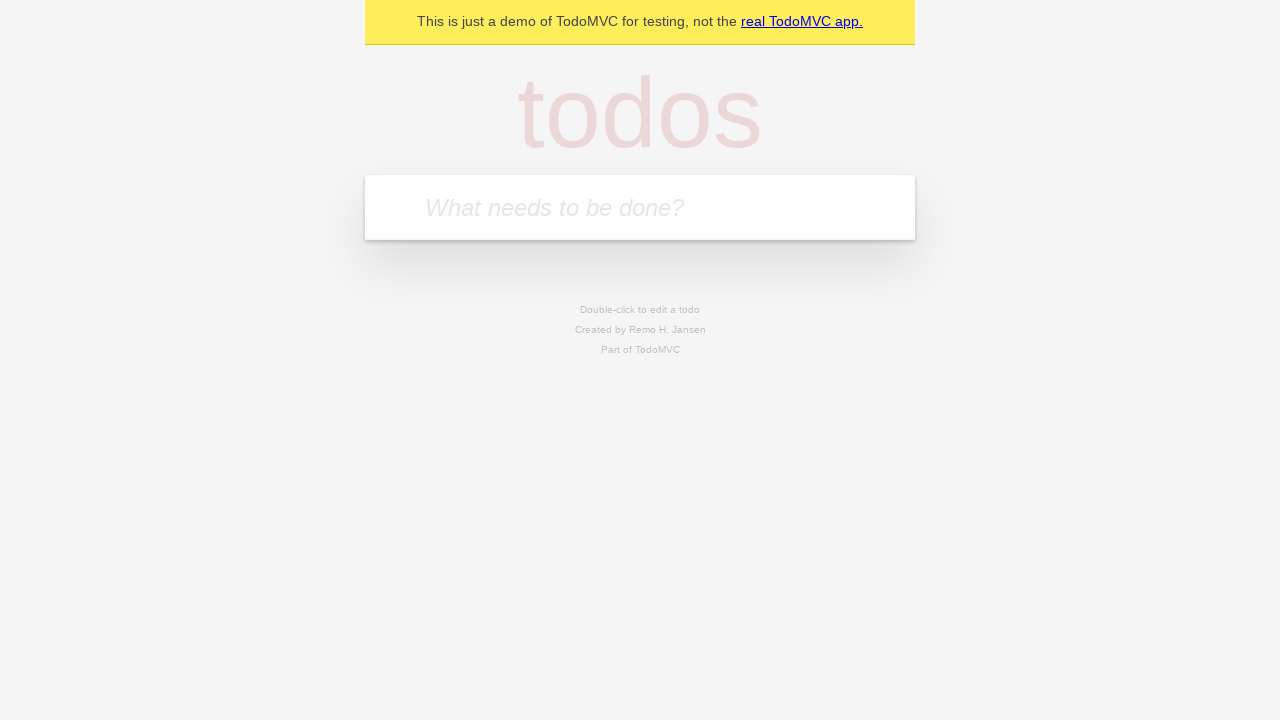

Filled new todo input with 'buy some cheese' on internal:attr=[placeholder="What needs to be done?"i]
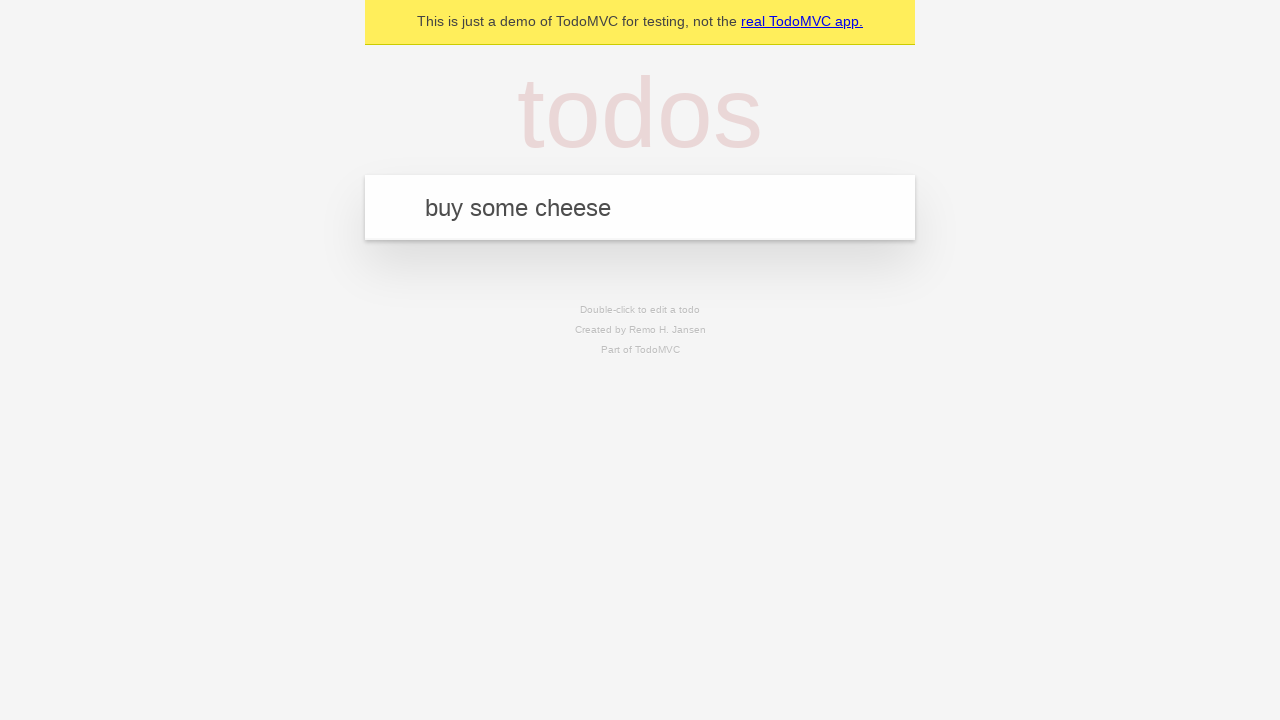

Pressed Enter to create todo 'buy some cheese' on internal:attr=[placeholder="What needs to be done?"i]
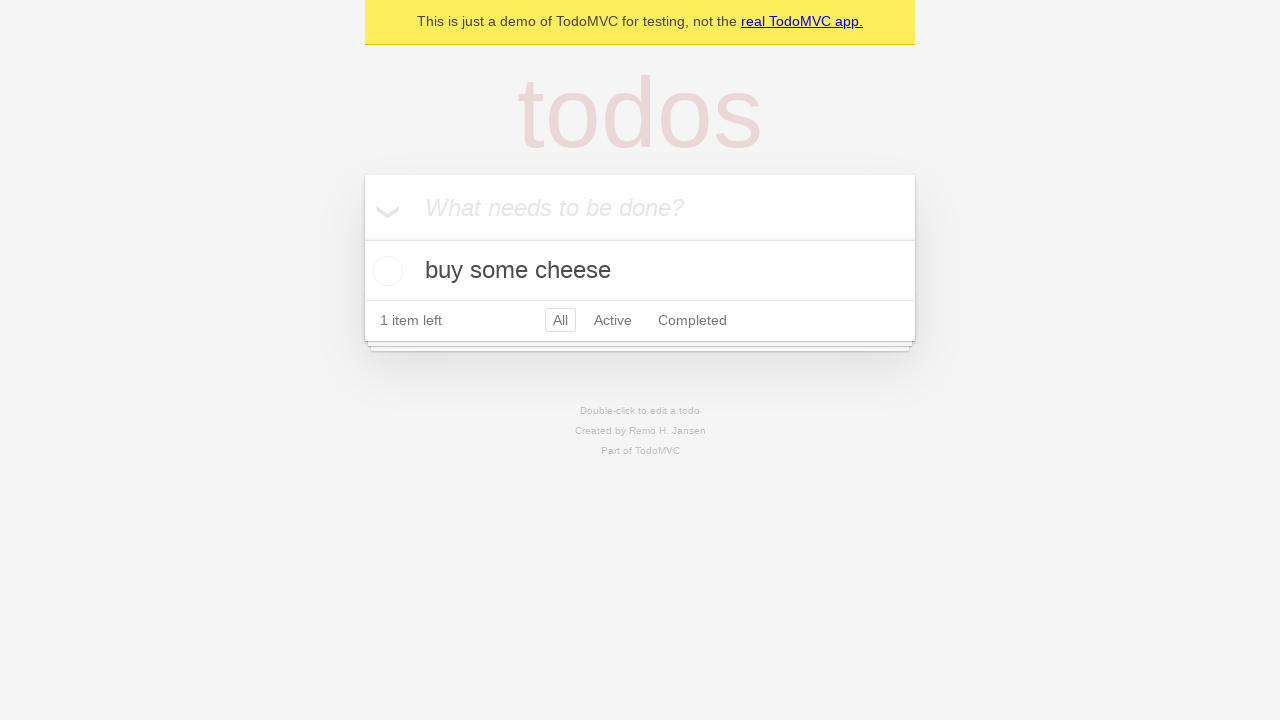

Filled new todo input with 'feed the cat' on internal:attr=[placeholder="What needs to be done?"i]
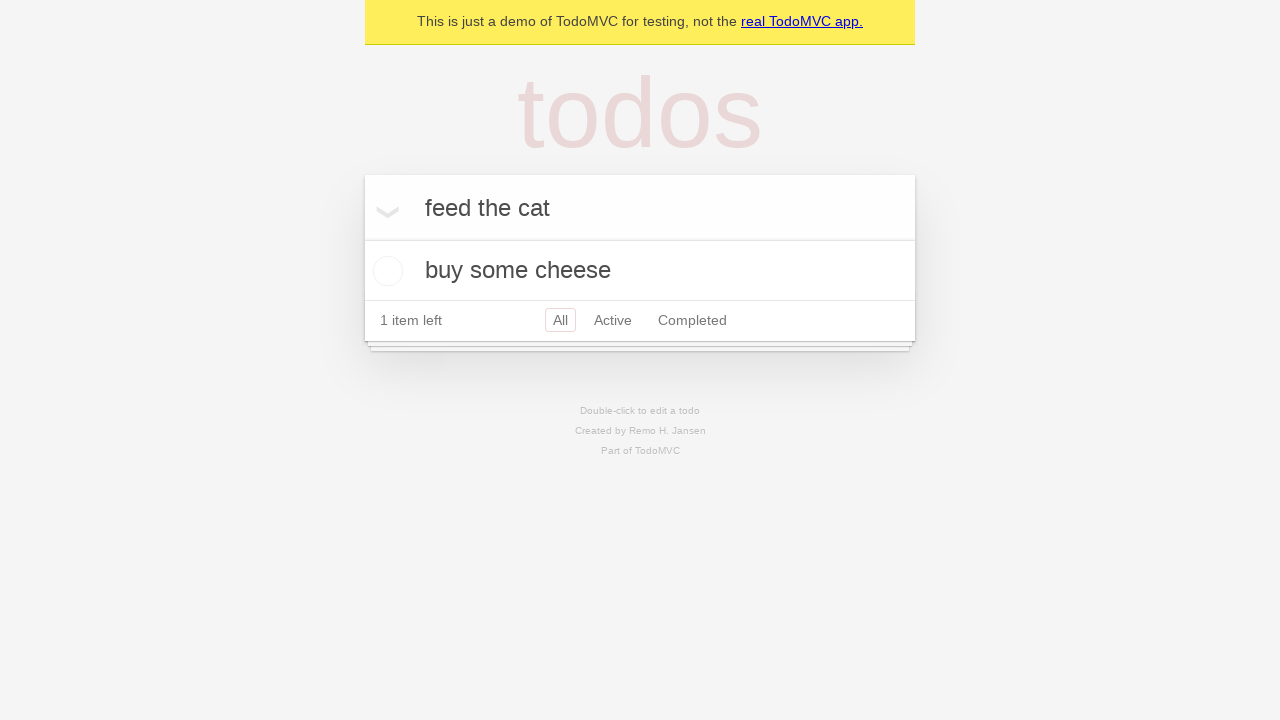

Pressed Enter to create todo 'feed the cat' on internal:attr=[placeholder="What needs to be done?"i]
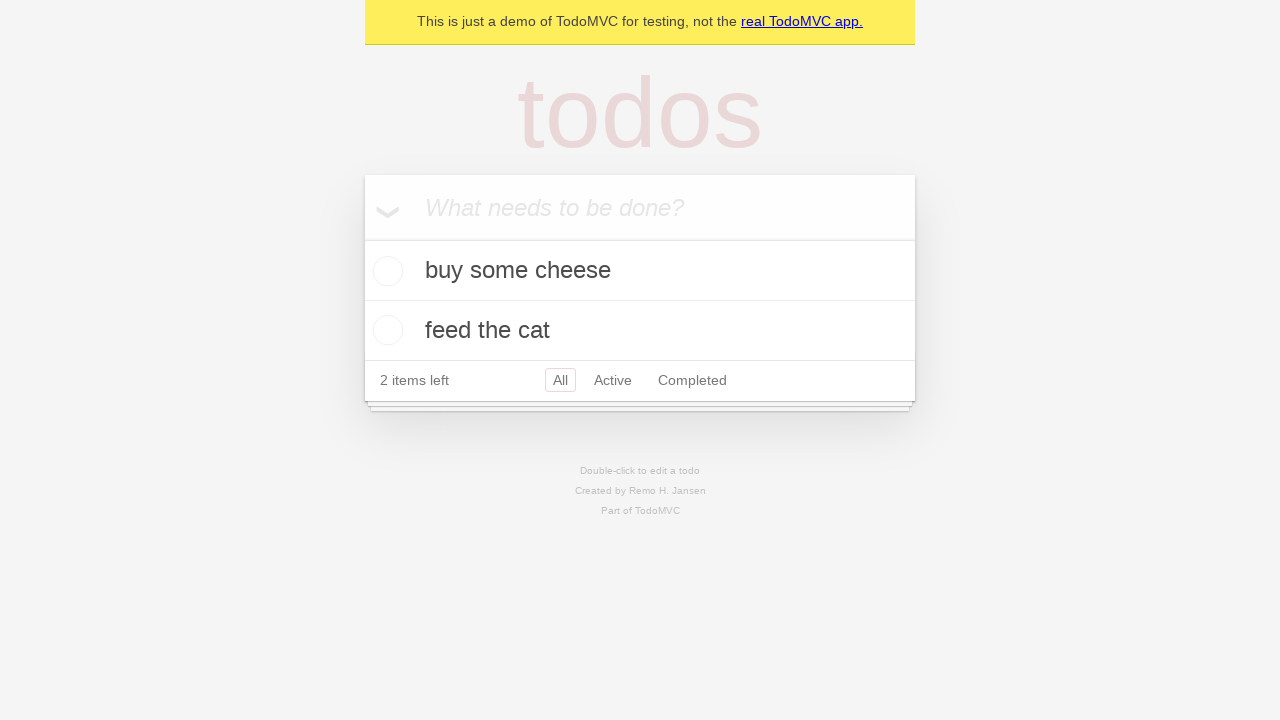

Filled new todo input with 'book a doctors appointment' on internal:attr=[placeholder="What needs to be done?"i]
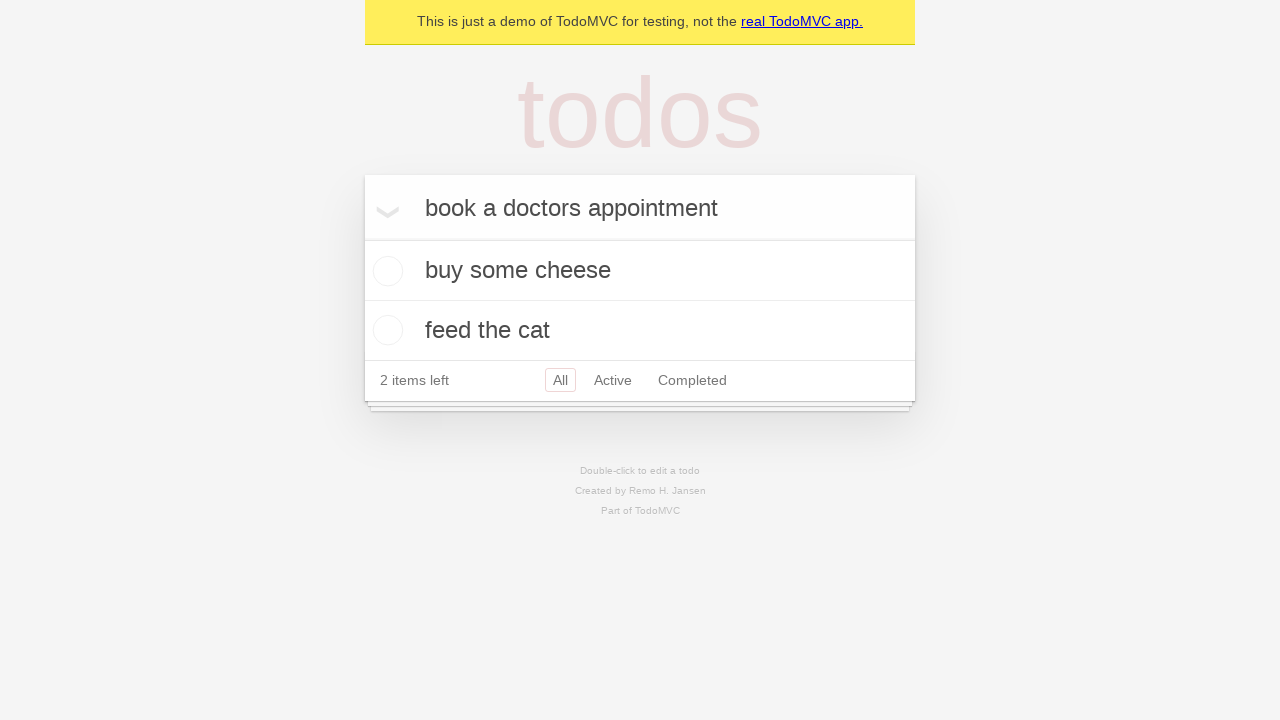

Pressed Enter to create todo 'book a doctors appointment' on internal:attr=[placeholder="What needs to be done?"i]
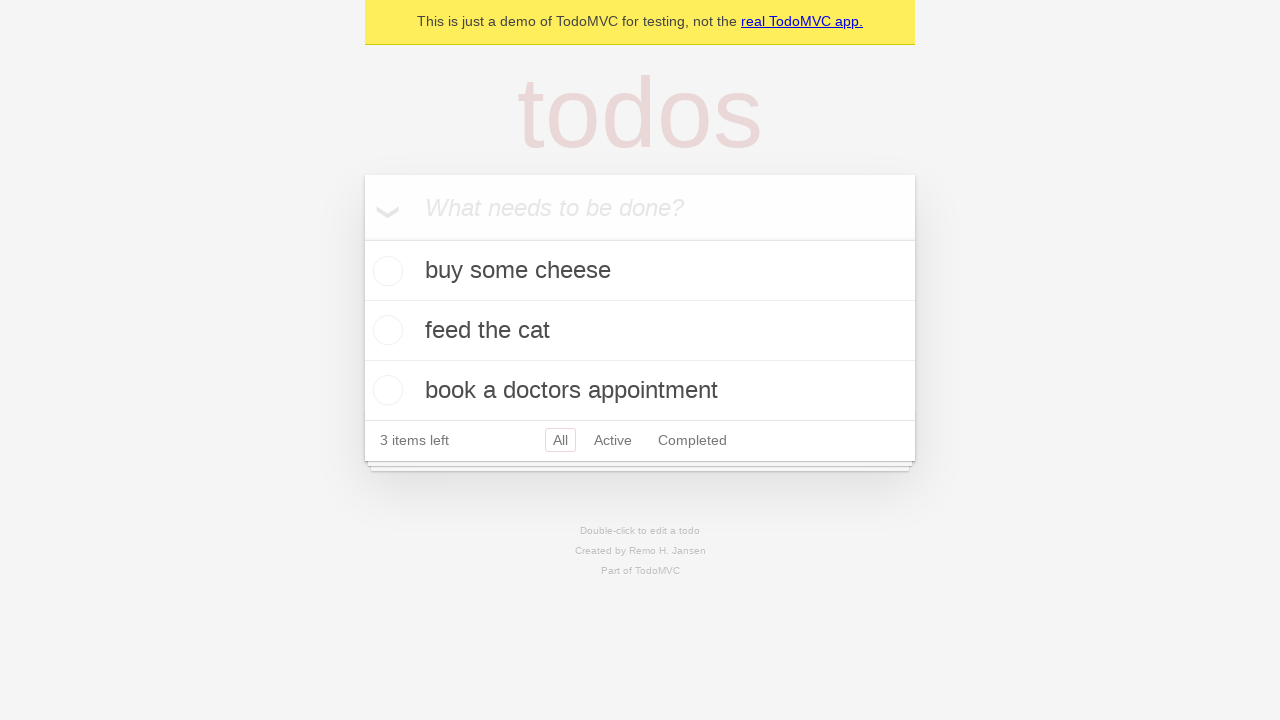

Waited for all 3 todos to be created
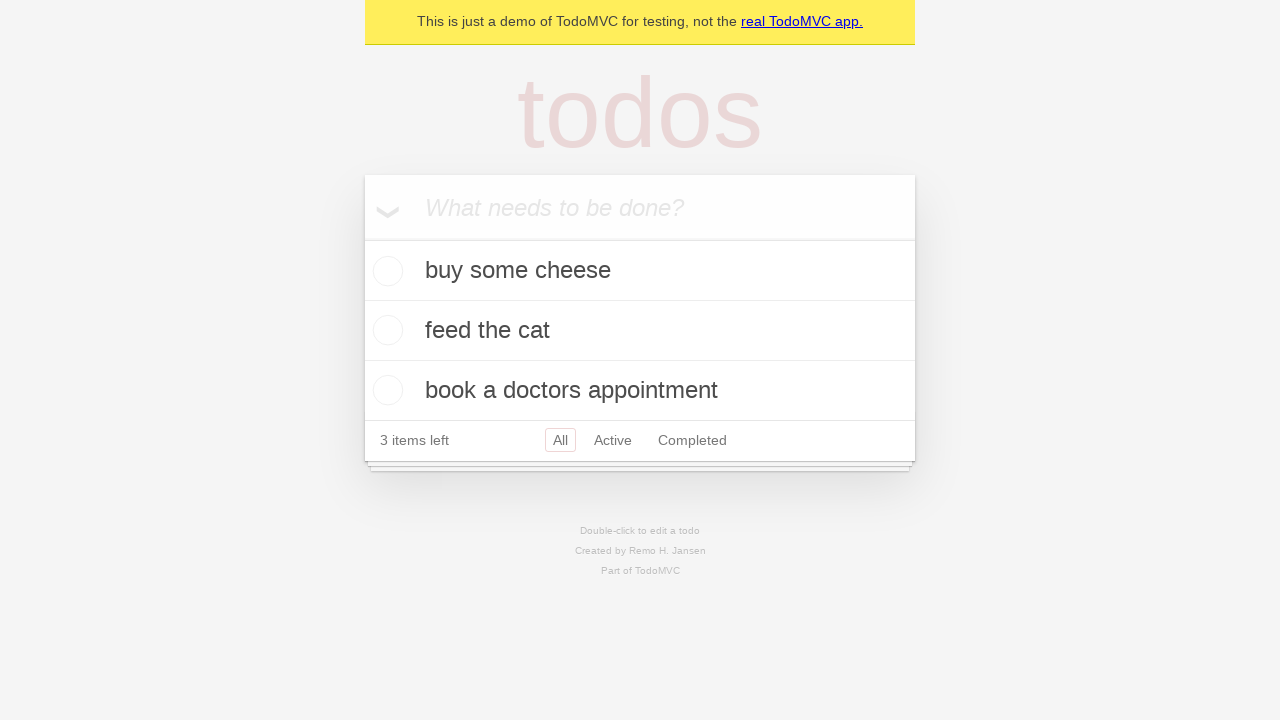

Clicked 'Mark all as complete' checkbox to check all todos at (362, 238) on internal:label="Mark all as complete"i
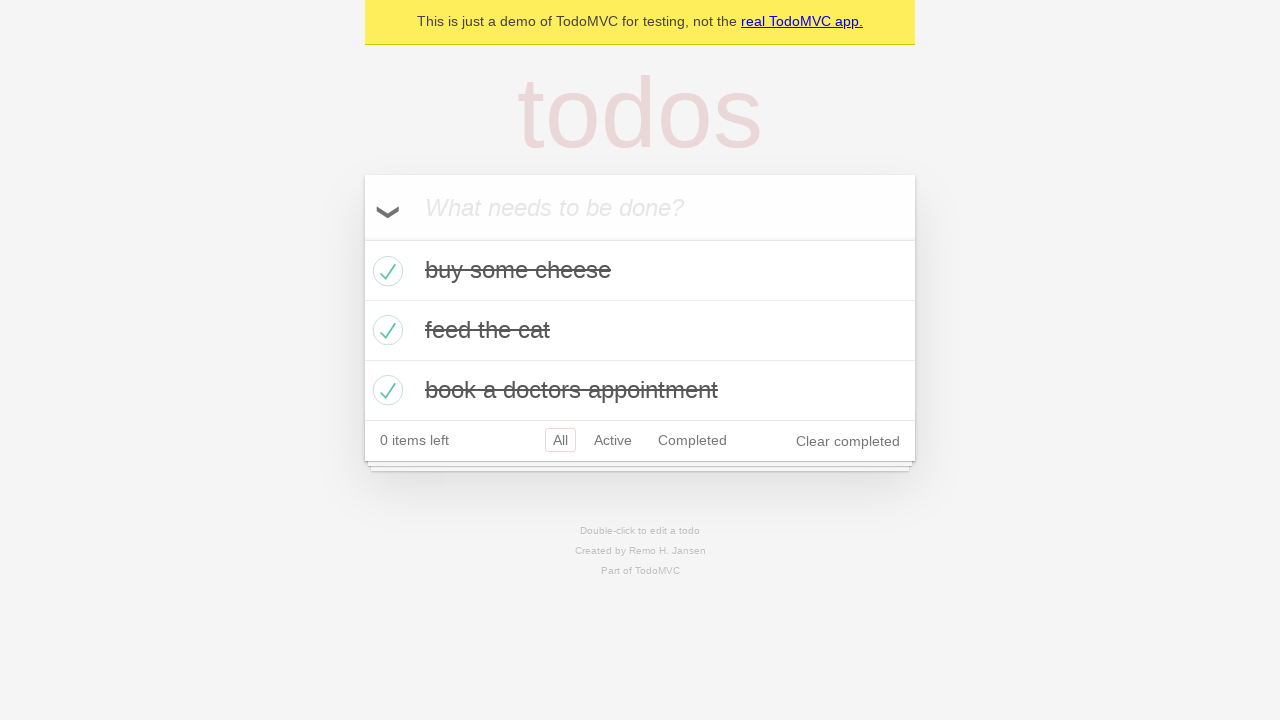

Unchecked the first todo item at (385, 271) on [data-testid='todo-item'] >> nth=0 >> internal:role=checkbox
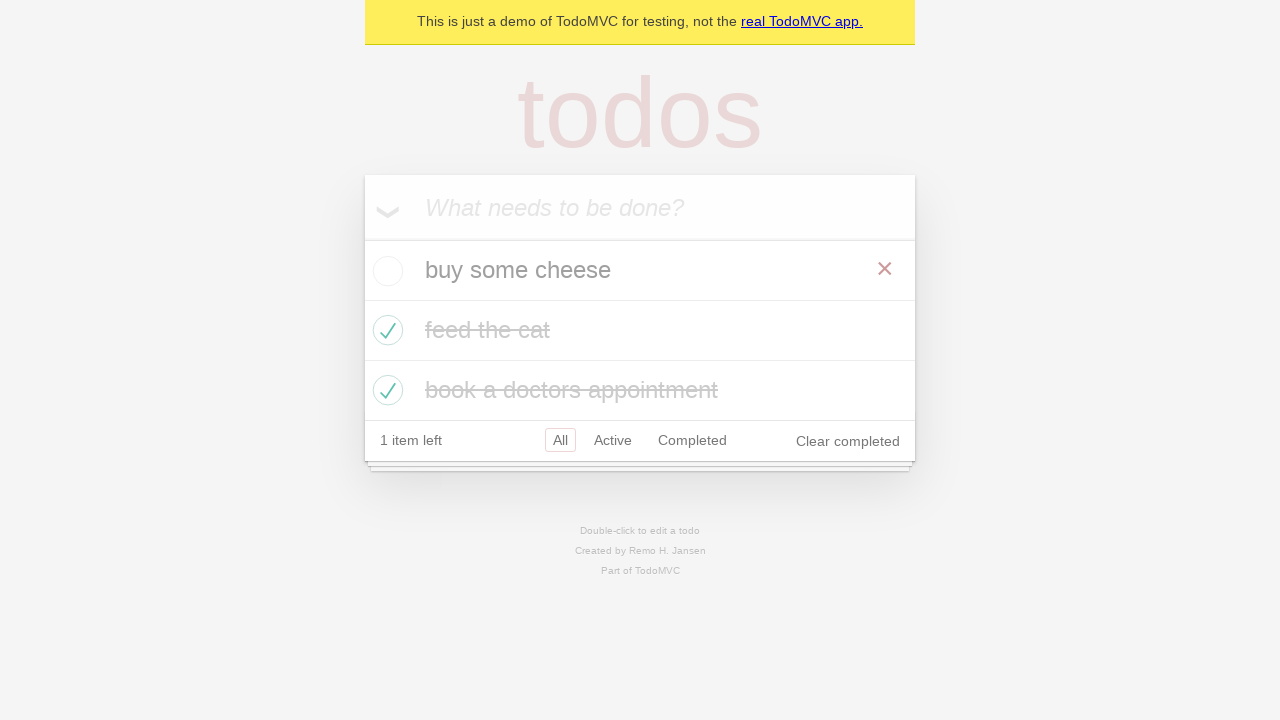

Checked the first todo item again at (385, 271) on [data-testid='todo-item'] >> nth=0 >> internal:role=checkbox
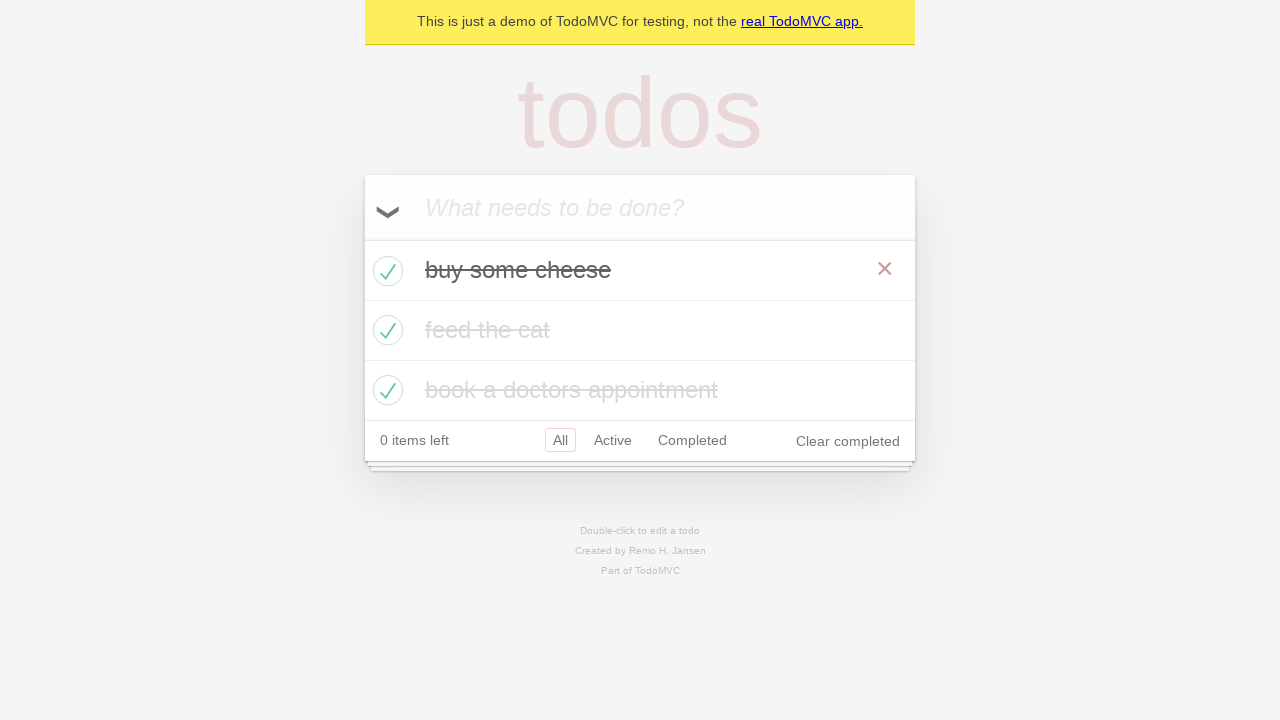

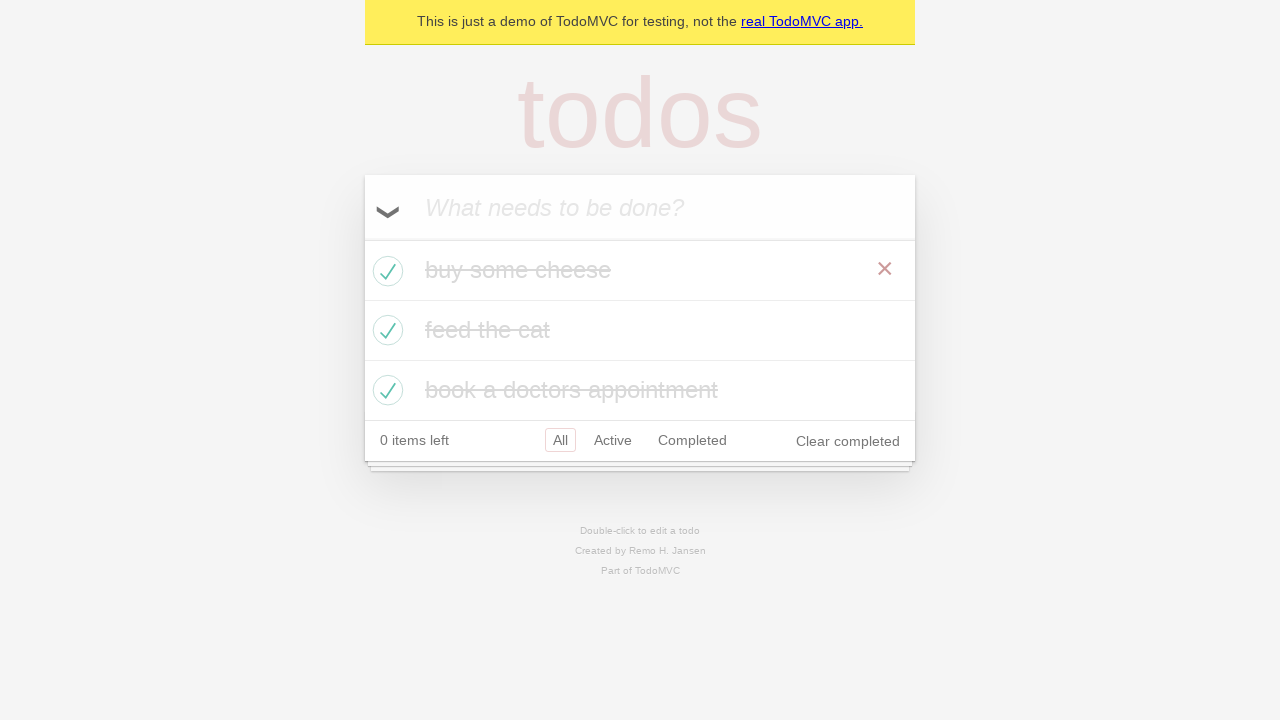